Tests various input field behaviors on LetCode's edit page including entering text, highlighting and deleting text, checking if a field is disabled, and verifying read-only field behavior

Starting URL: https://letcode.in/edit

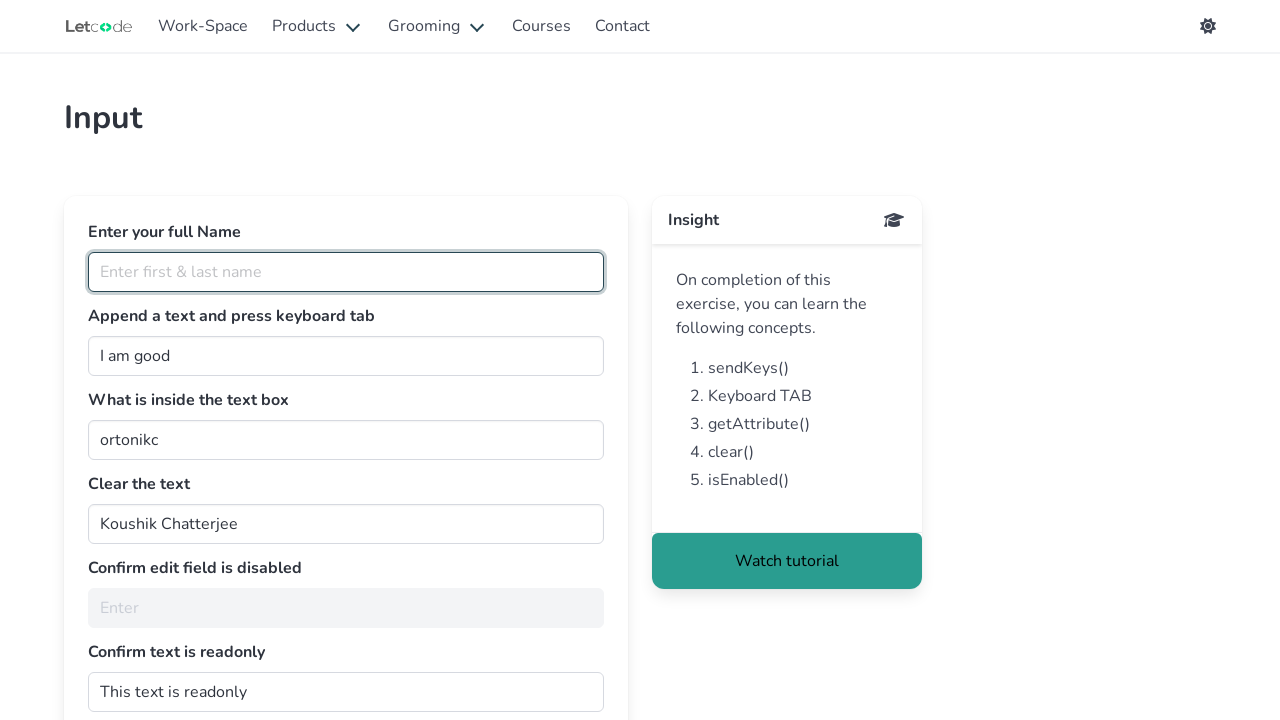

Waited for Input page header to load
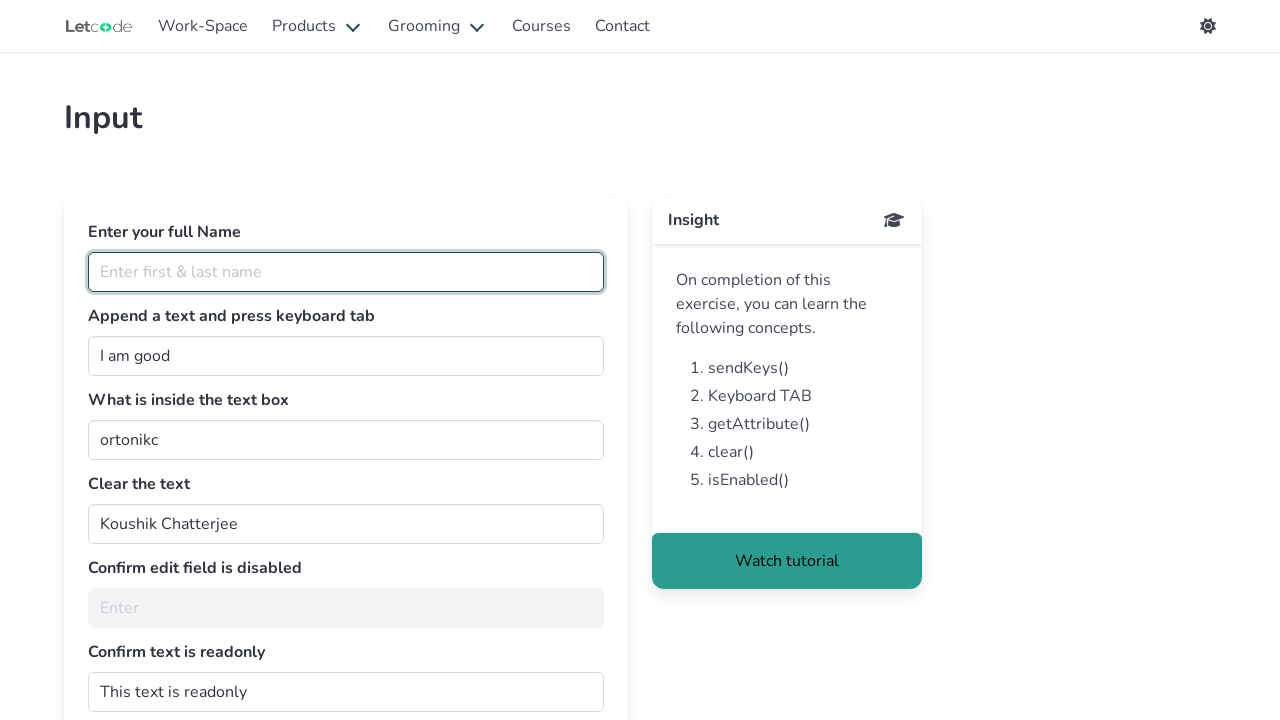

Filled fullName field with 'abc' on #fullName
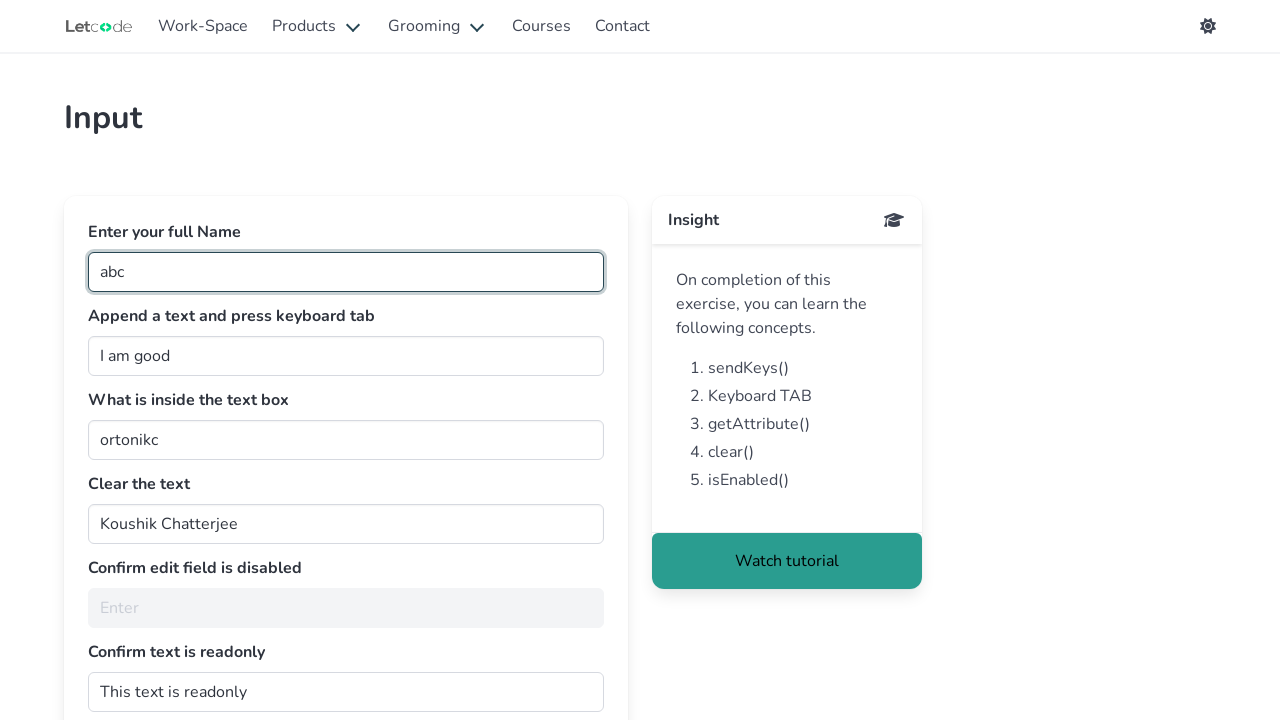

Clicked on join field at (346, 356) on #join
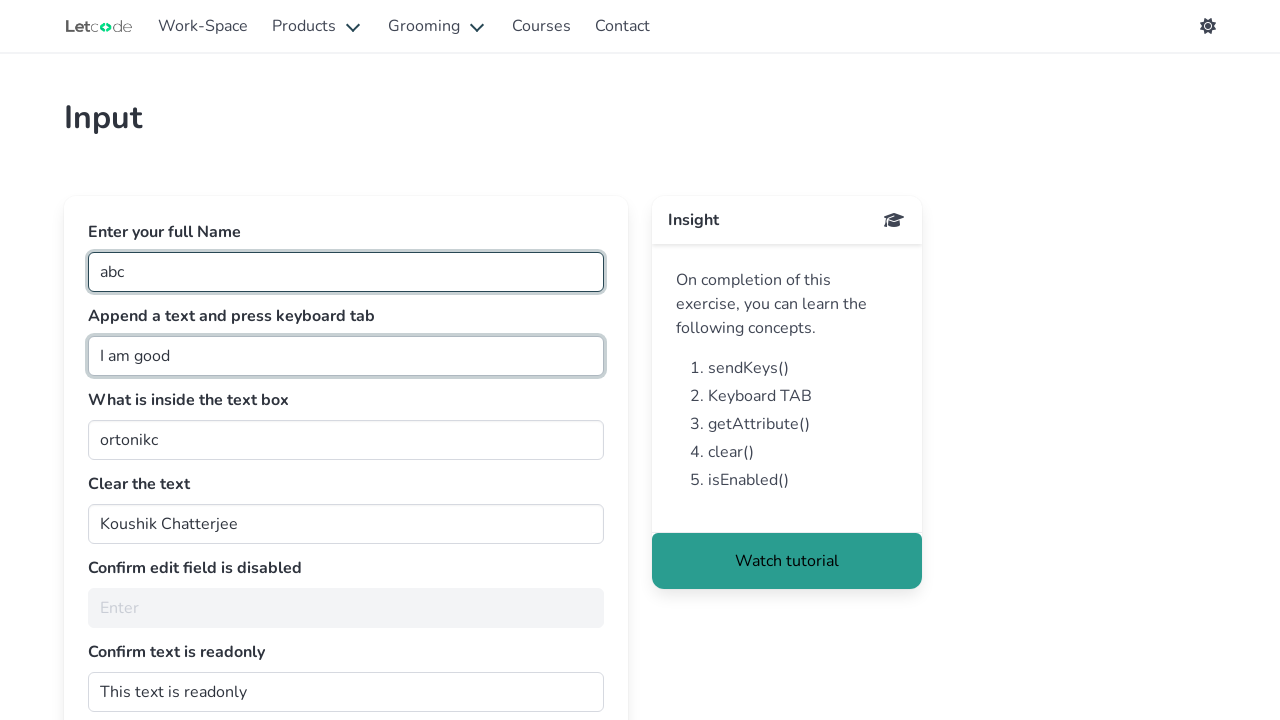

Pressed Home key to move cursor to start of join field
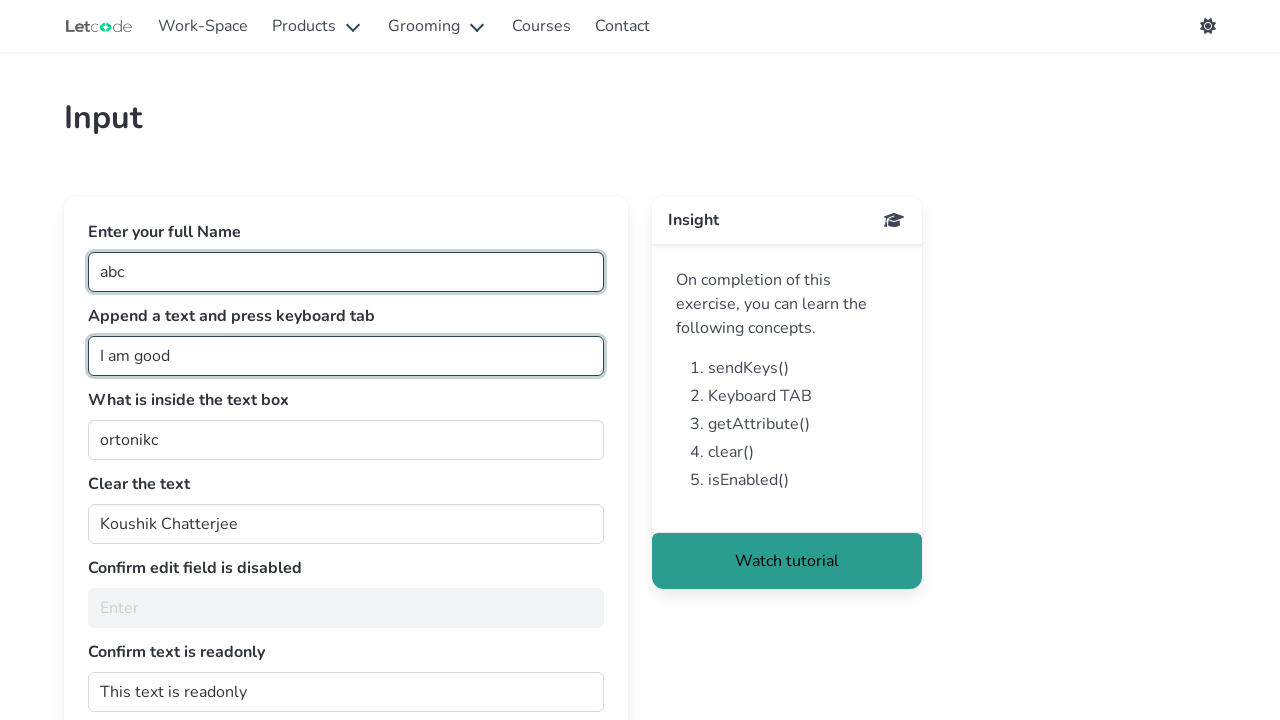

Held Shift key down to prepare for text selection
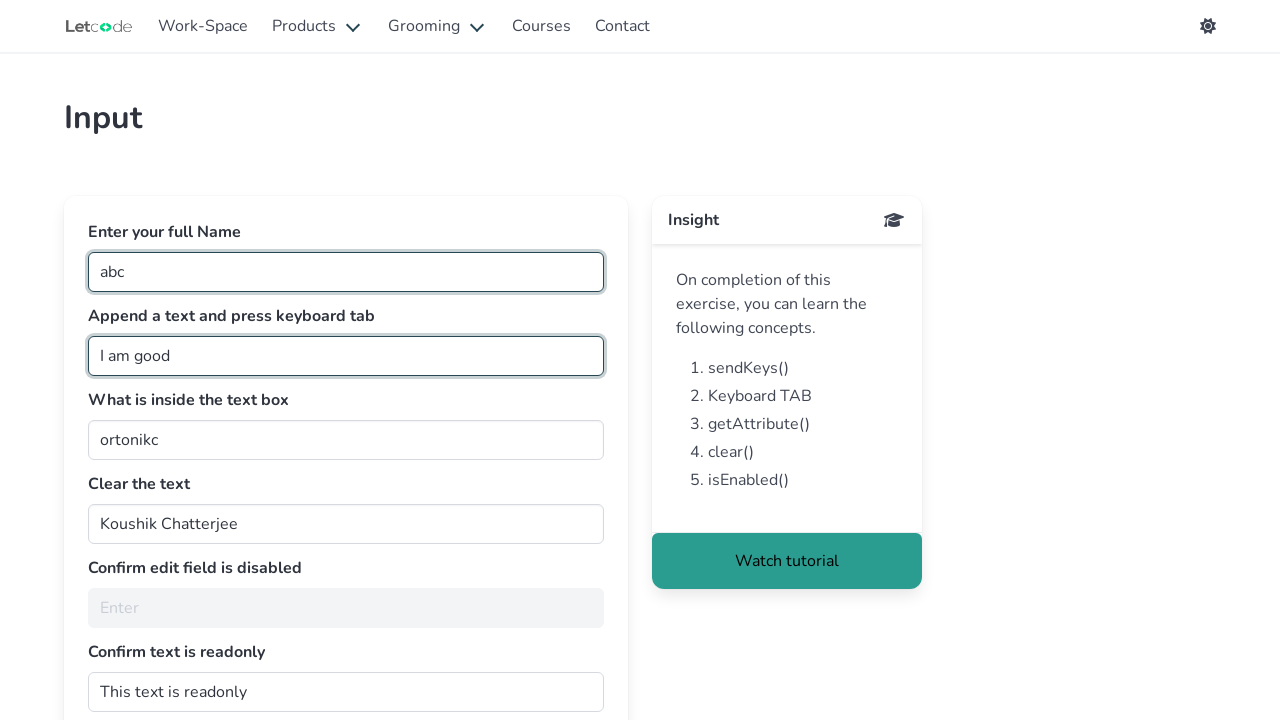

Pressed End key while holding Shift to select all text in join field
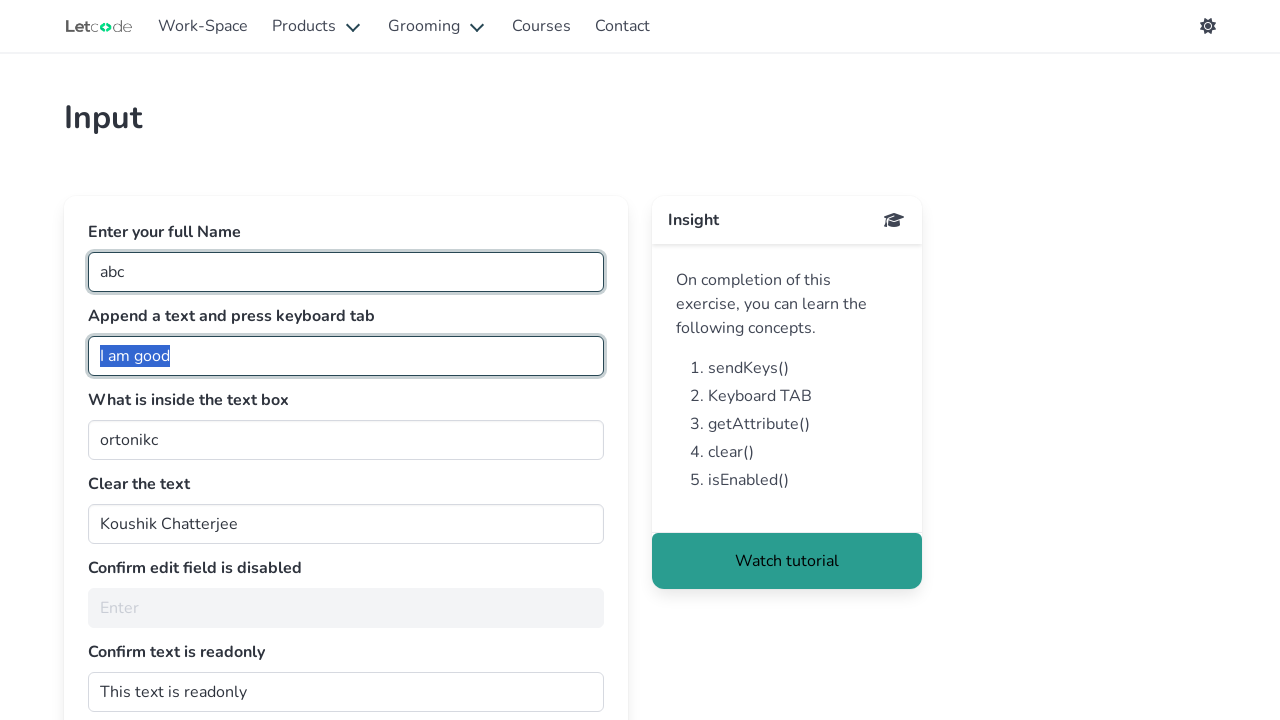

Released Shift key after text selection
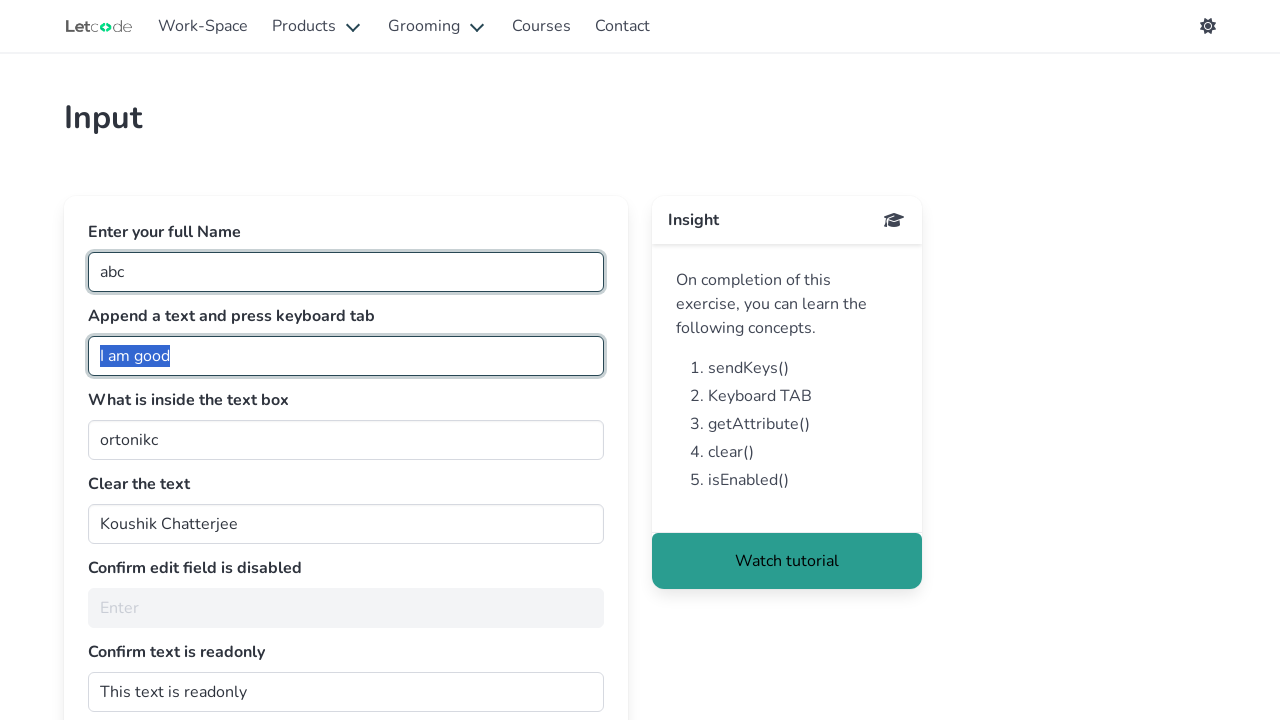

Pressed Backspace to delete selected text in join field
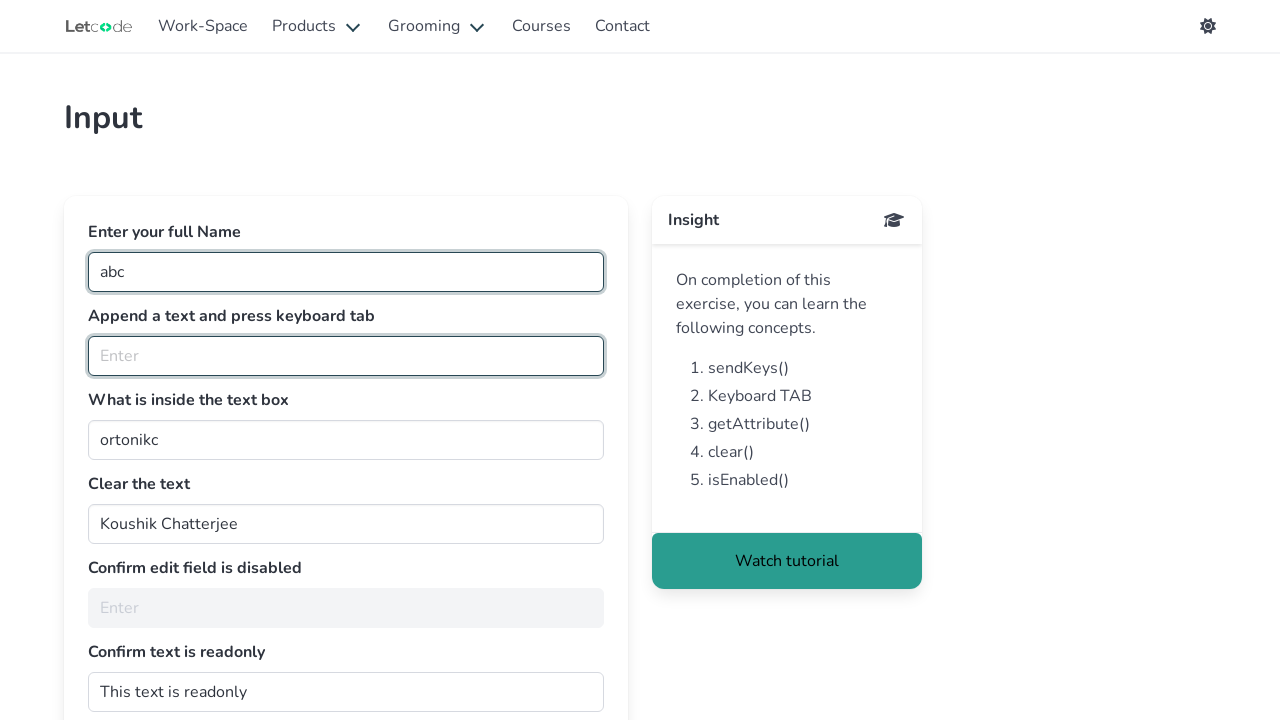

Located noEdit field to verify its disabled state
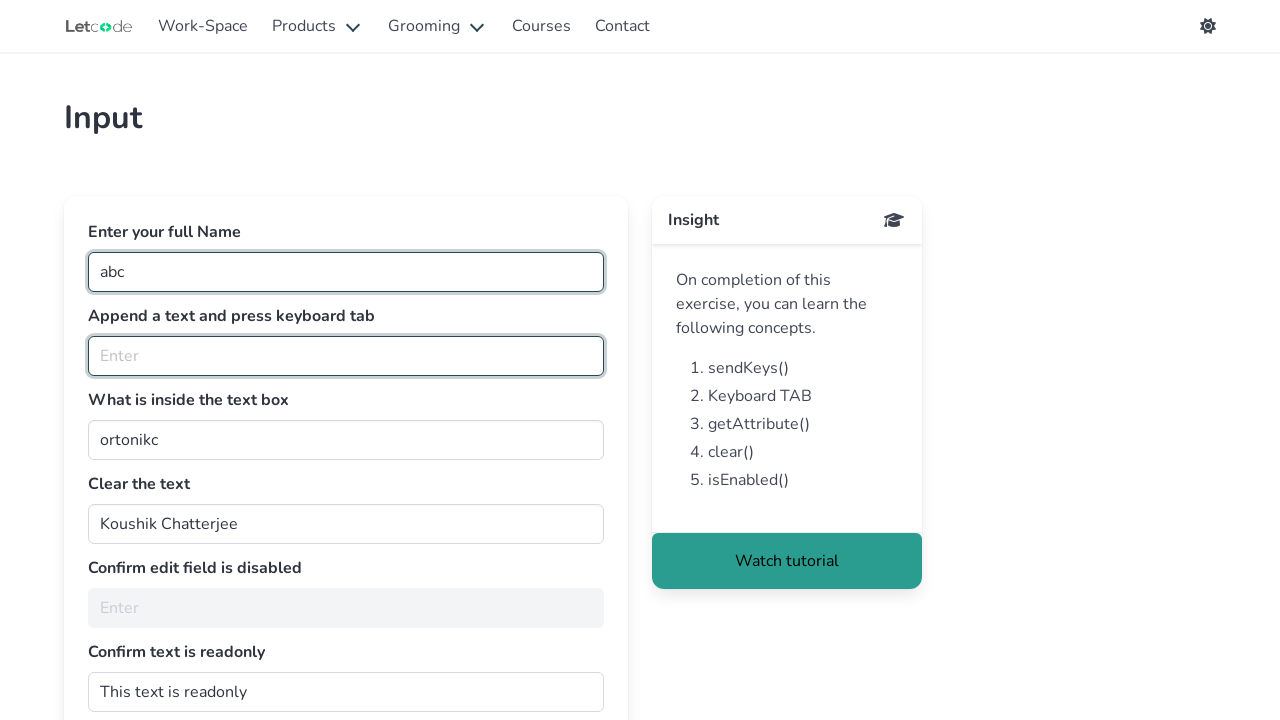

Verified noEdit field exists on the page
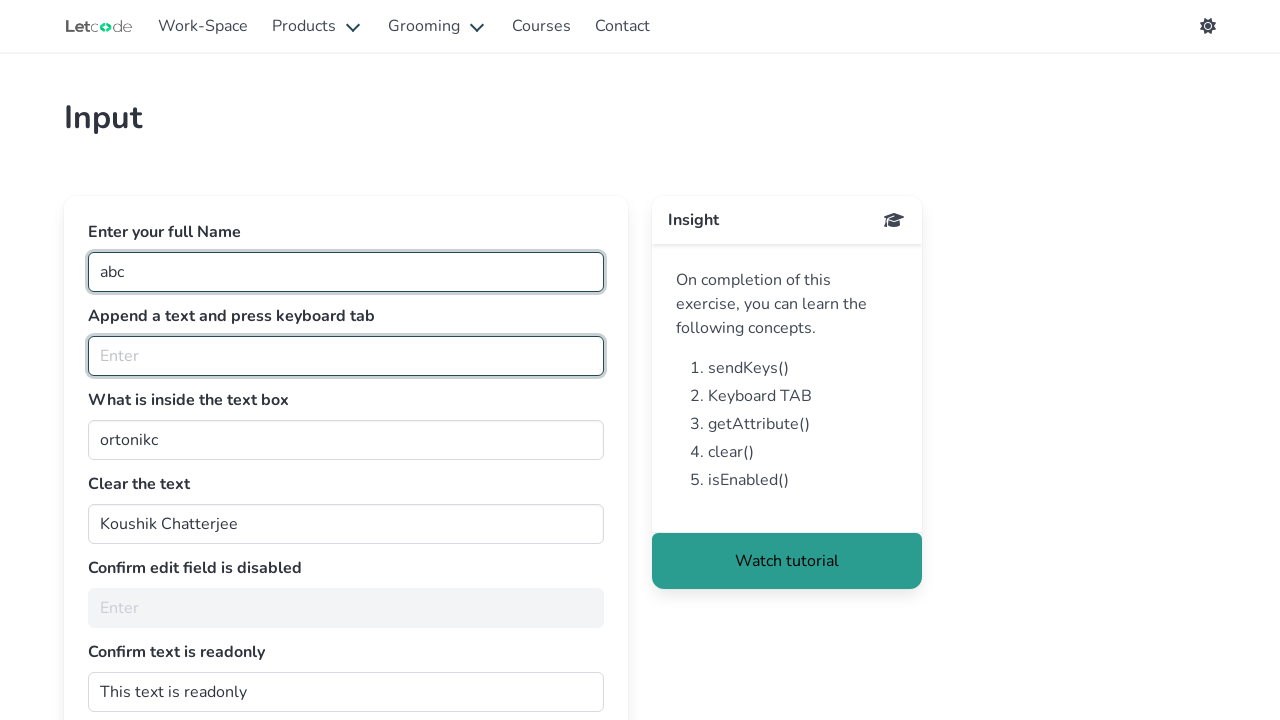

Clicked on dontwrite field to test read-only behavior at (346, 692) on #dontwrite
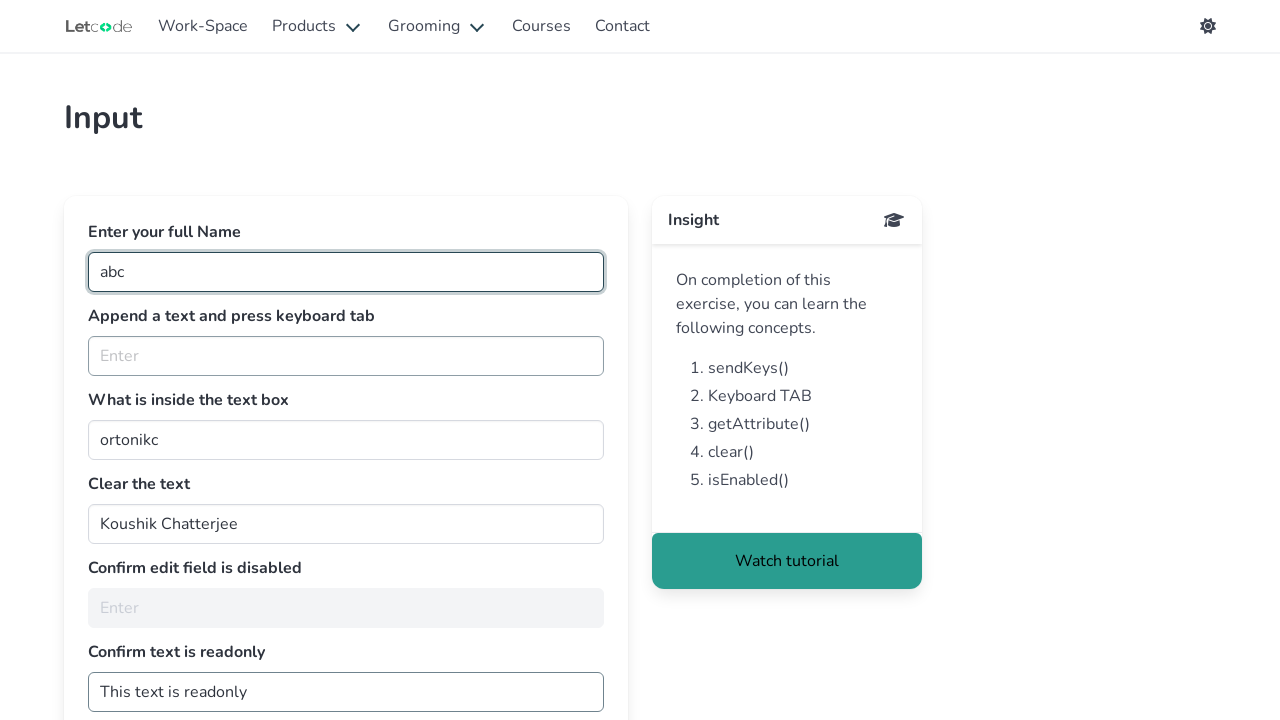

Pressed Backspace on dontwrite field to verify read-only state
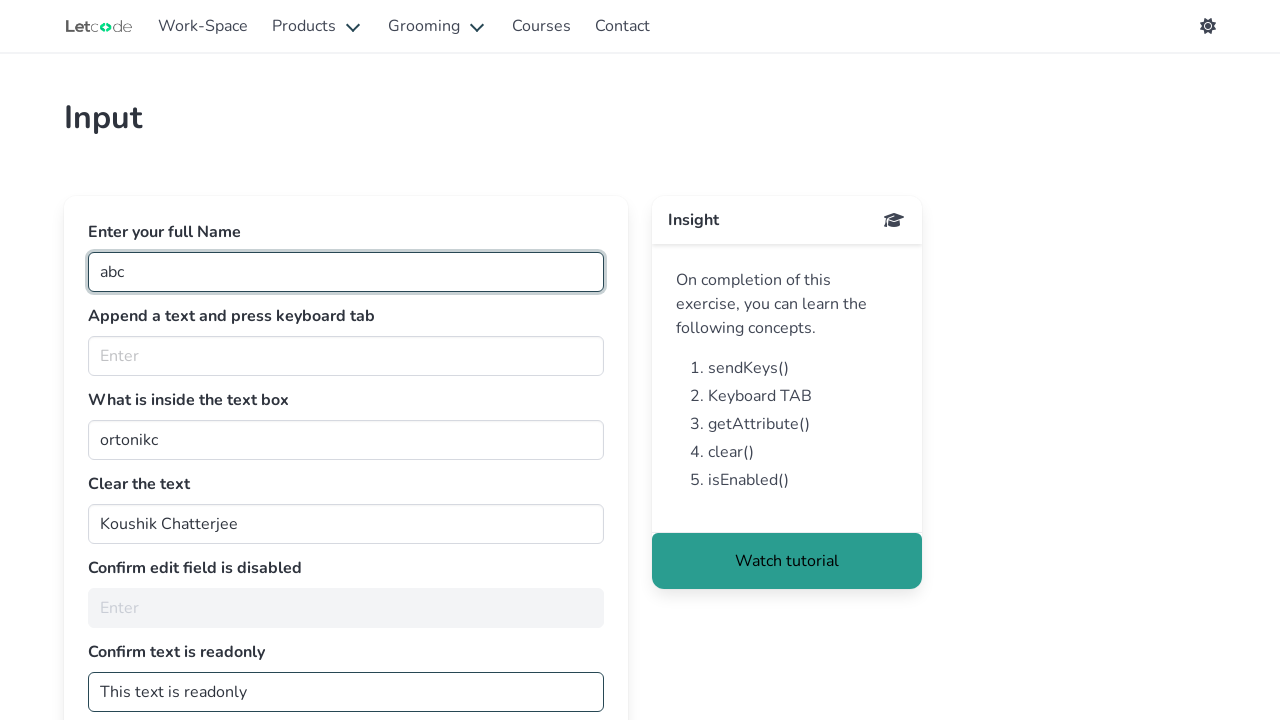

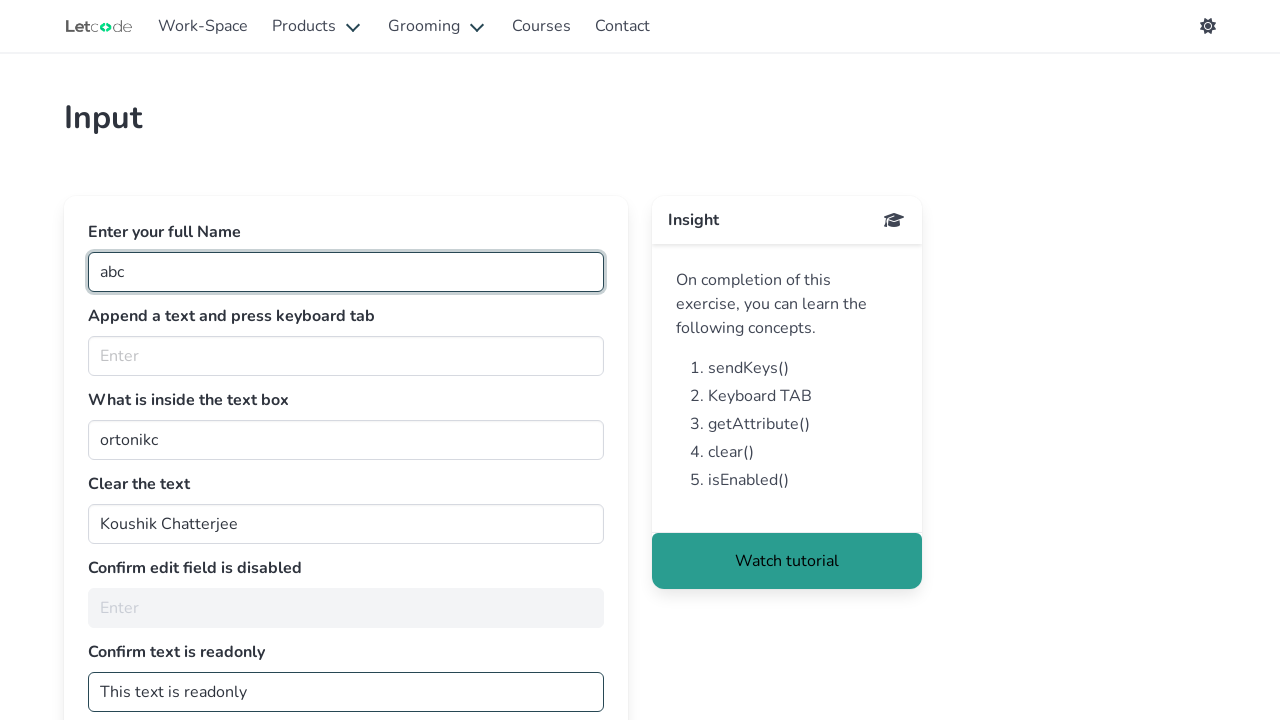